Tests alert handling functionality by triggering different types of alerts (simple alert and confirmation dialog) and interacting with them

Starting URL: https://rahulshettyacademy.com/AutomationPractice/

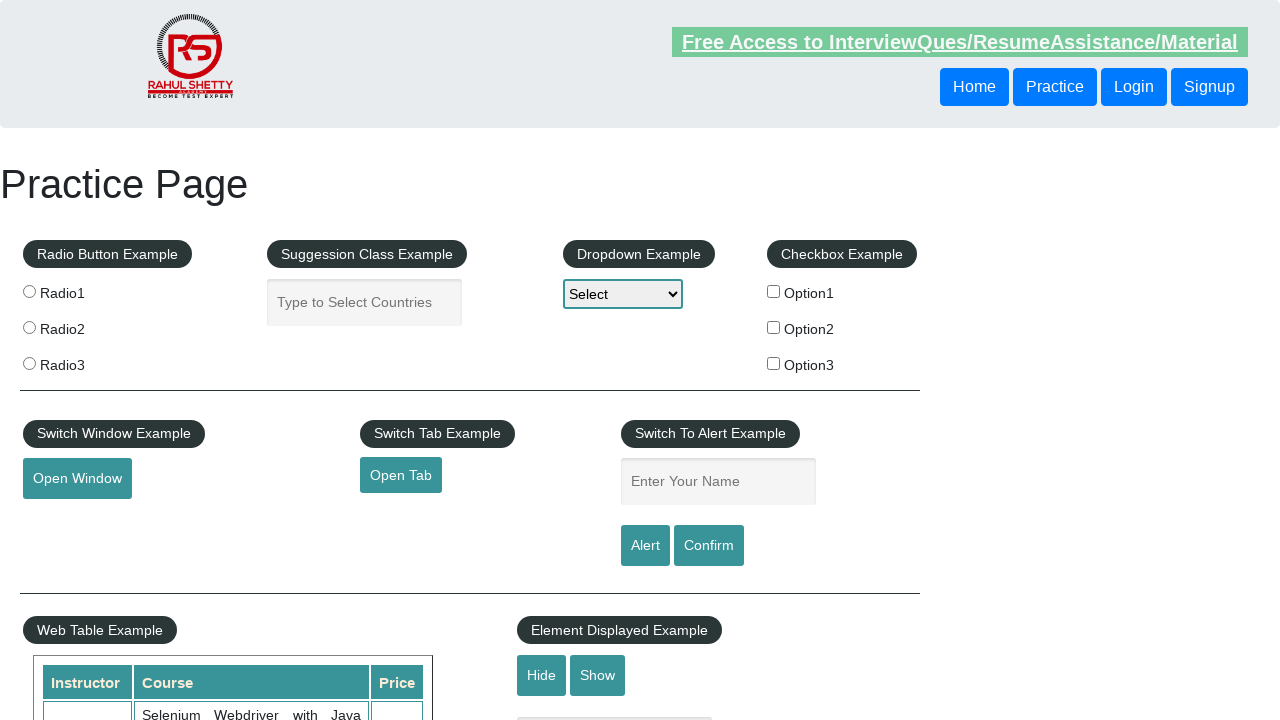

Navigated to Alerts test page
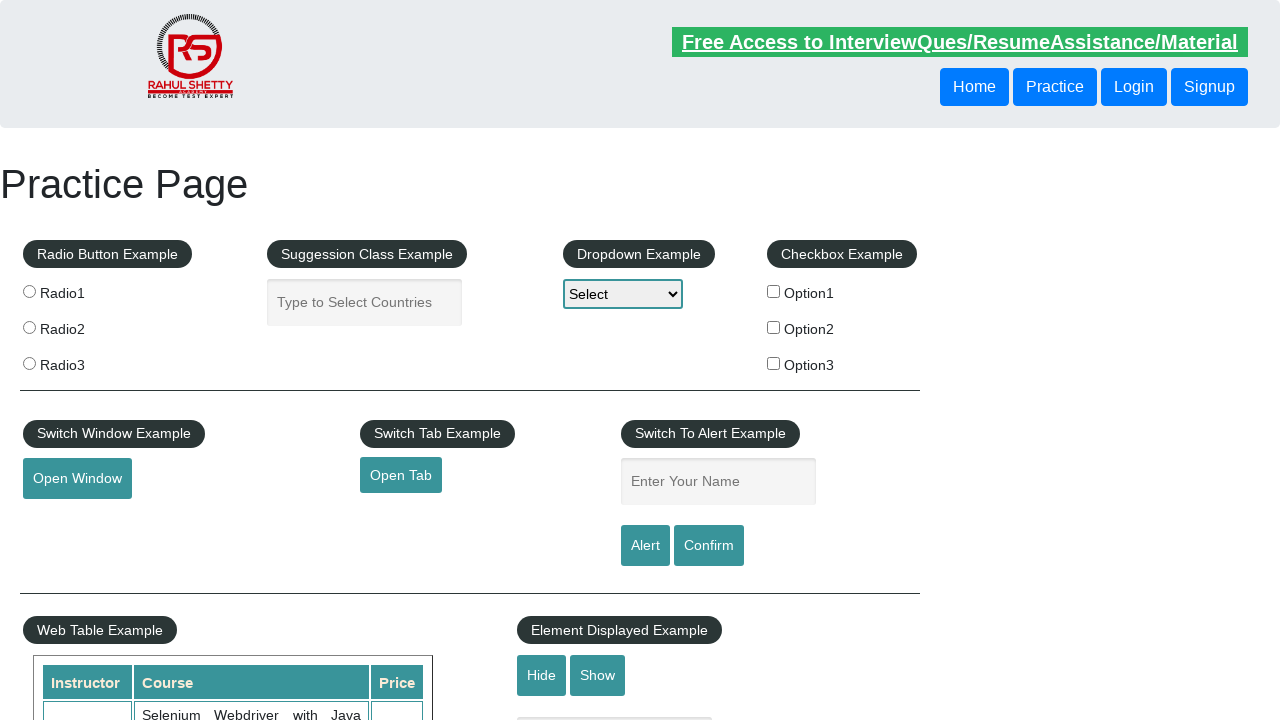

Entered 'Rahul' in the name input field on #name
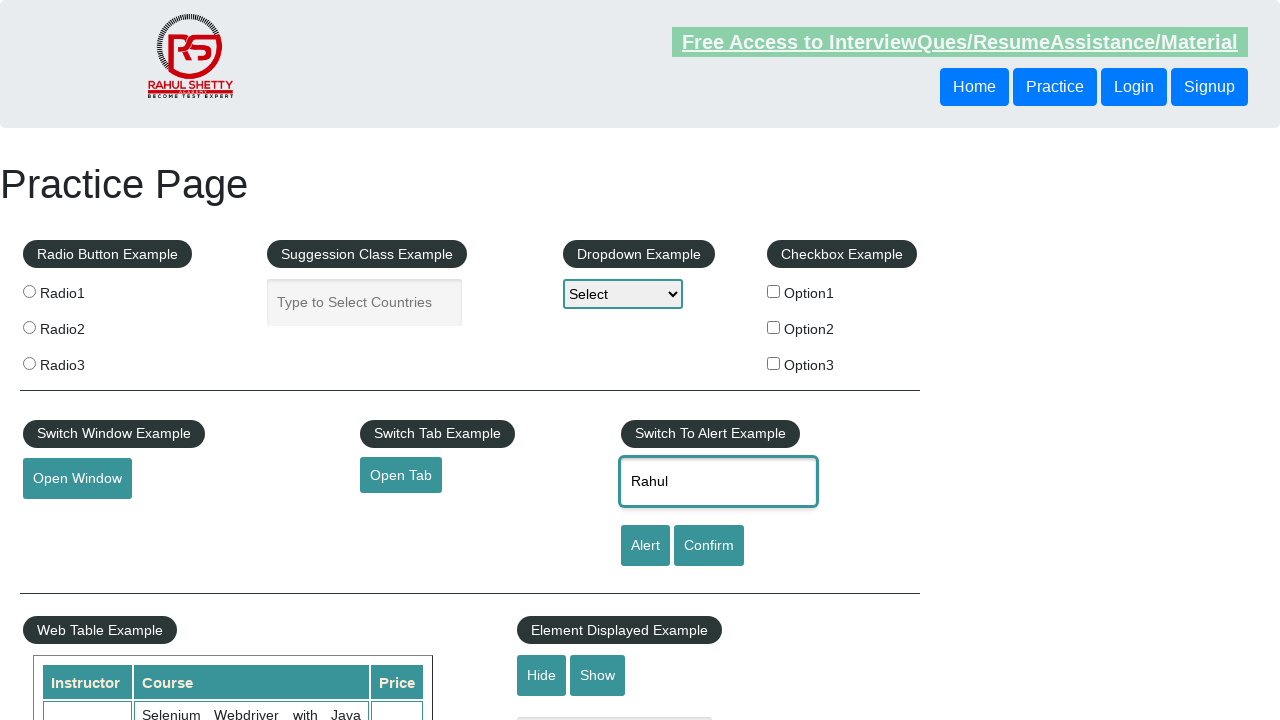

Clicked Alert button to trigger simple alert at (645, 546) on #alertbtn
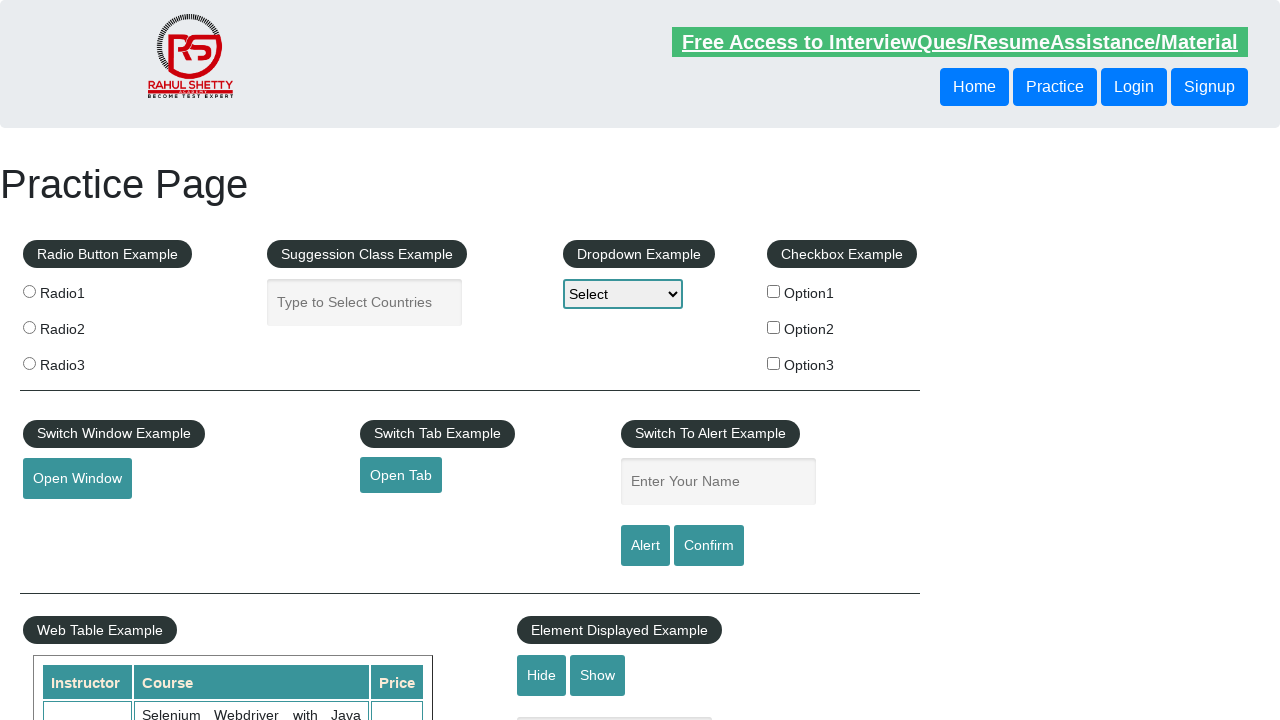

Alert dialog accepted after being triggered at (645, 546) on #alertbtn
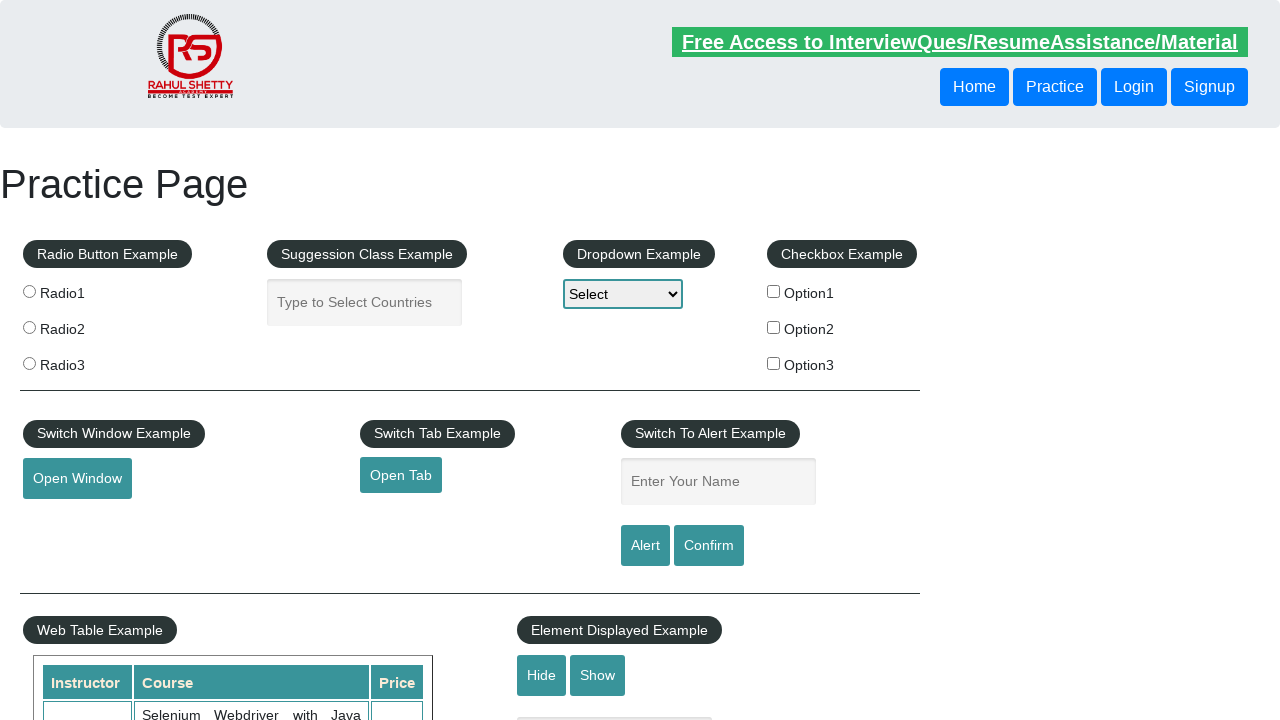

Clicked Confirm button to trigger confirmation dialog at (709, 546) on #confirmbtn
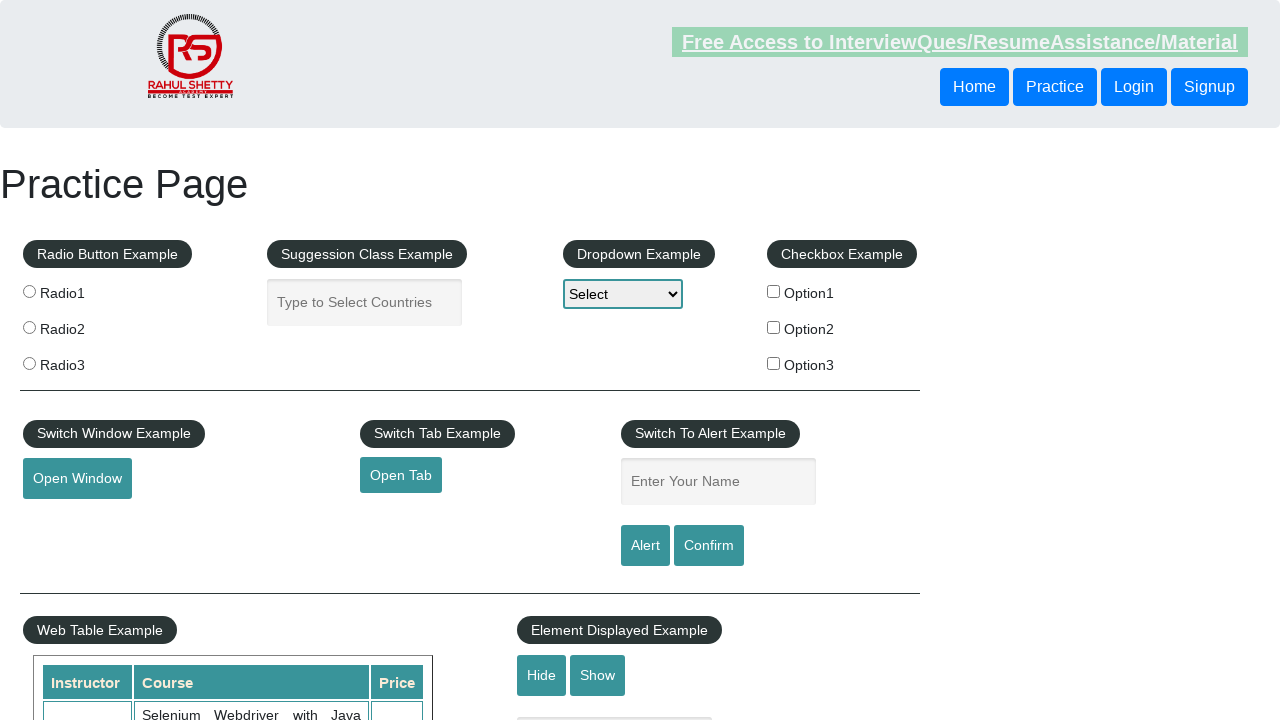

Confirmation dialog dismissed by clicking Cancel at (709, 546) on #confirmbtn
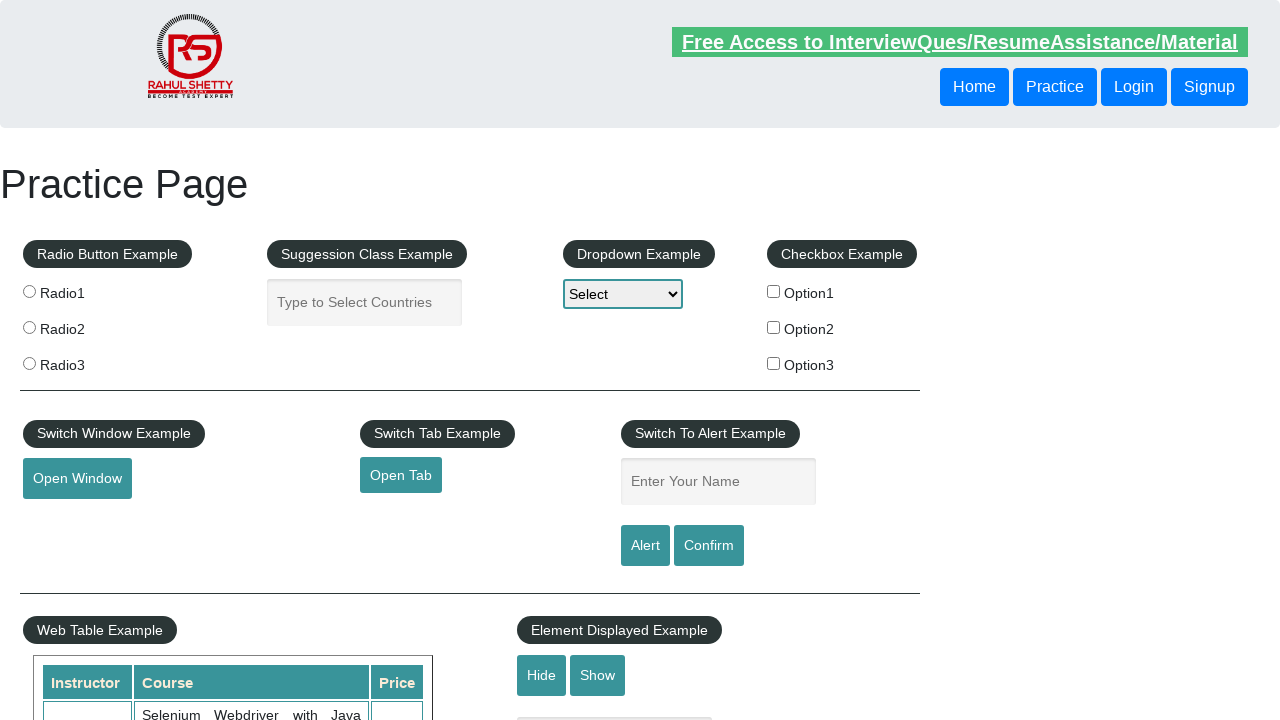

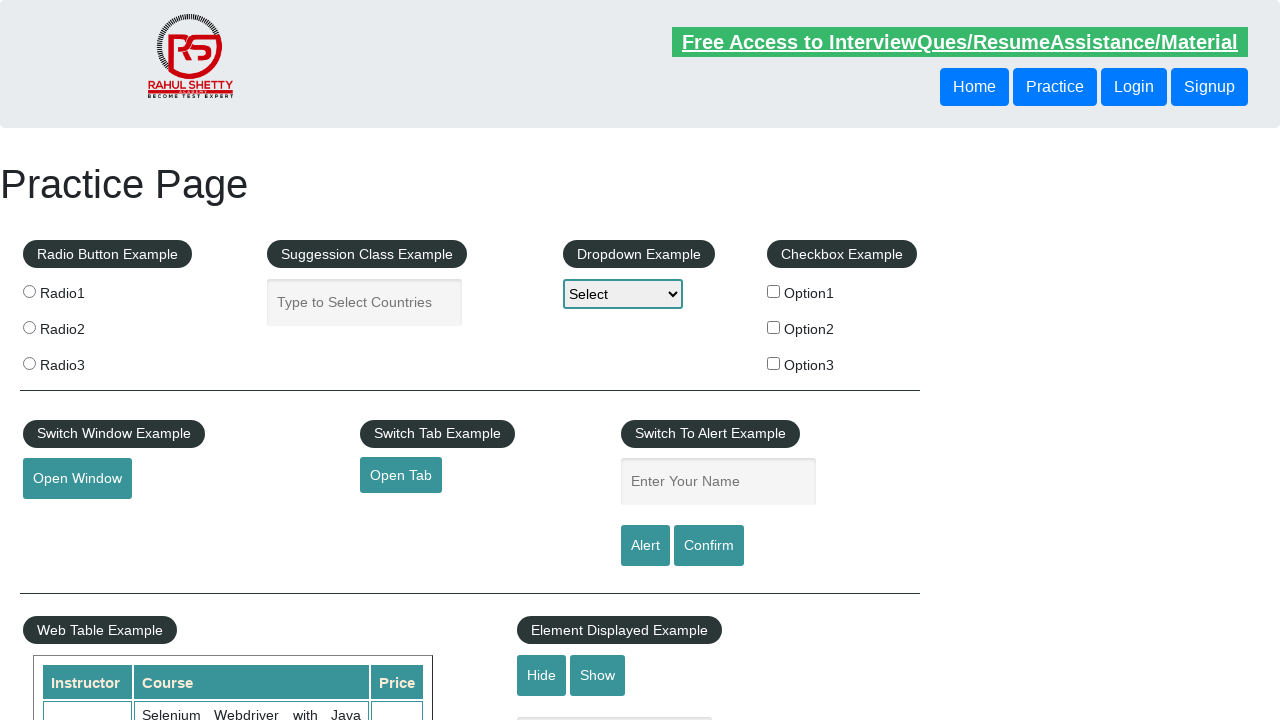